Tests that the first checkbox can be selected by clicking it if not already selected, then verifies it is selected

Starting URL: https://the-internet.herokuapp.com/checkboxes

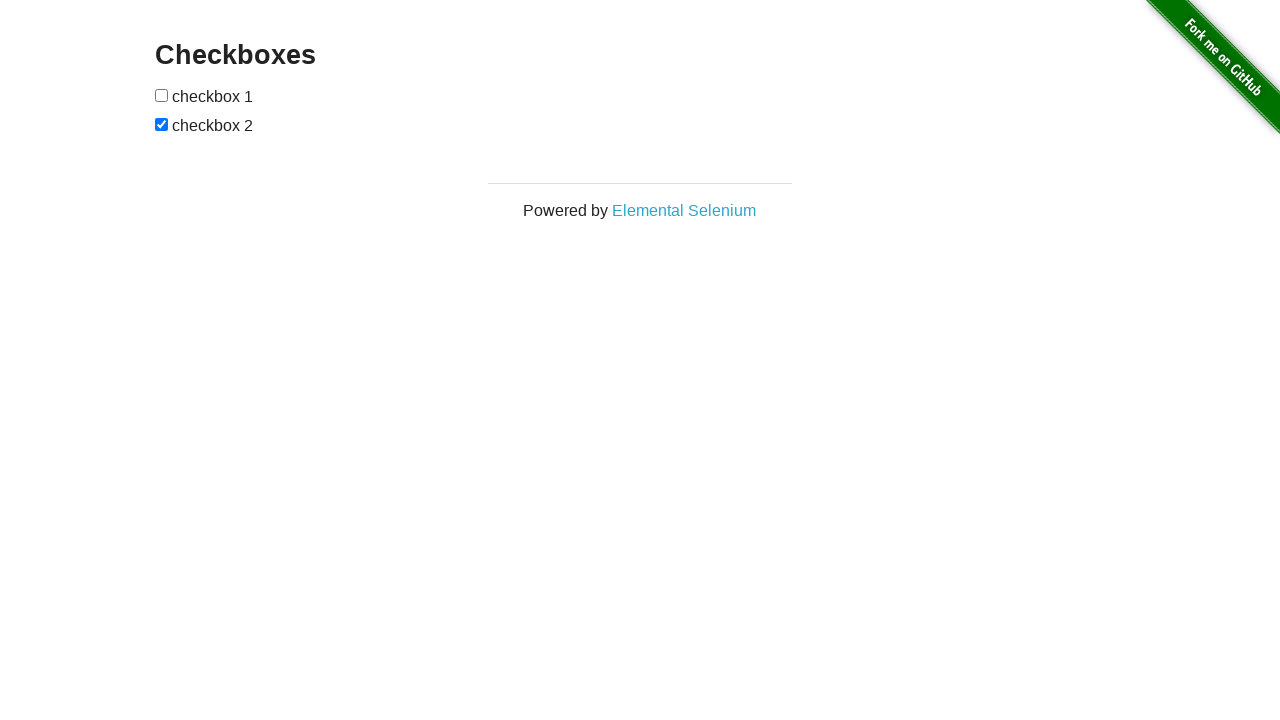

Waited for checkboxes to be visible on the page
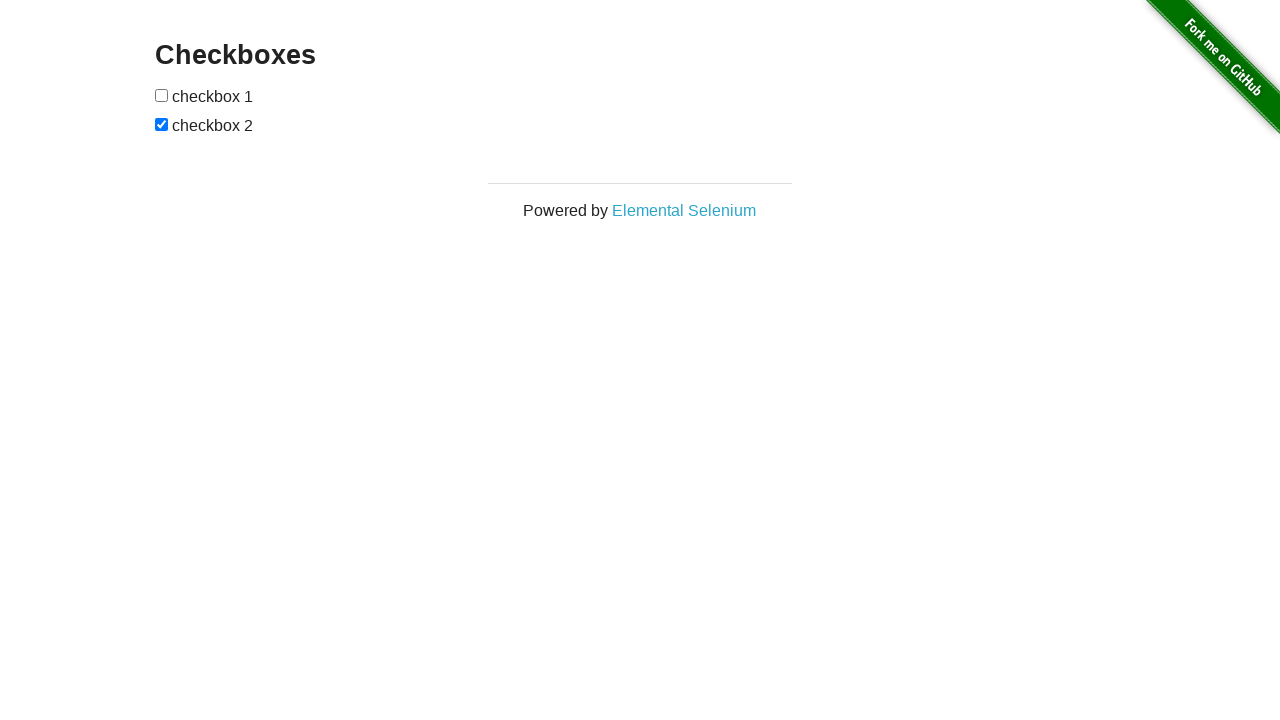

Located the first checkbox element
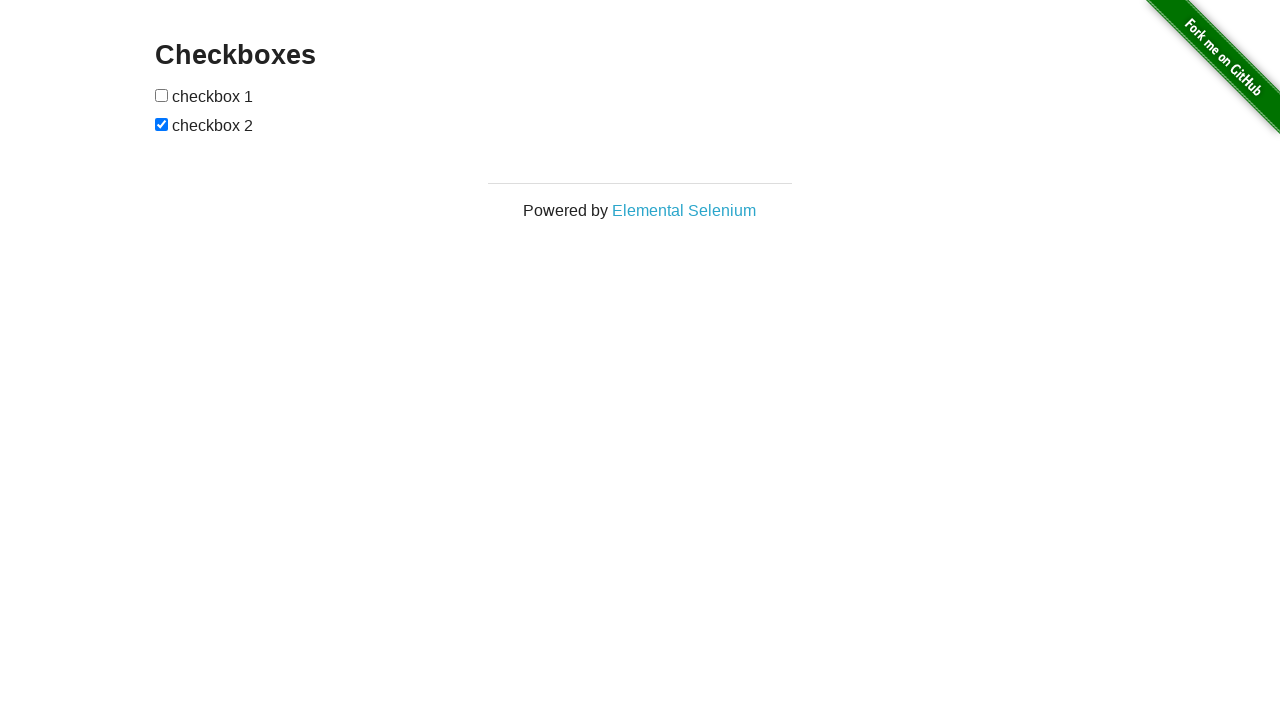

Clicked the first checkbox to select it at (162, 95) on input[type='checkbox'] >> nth=0
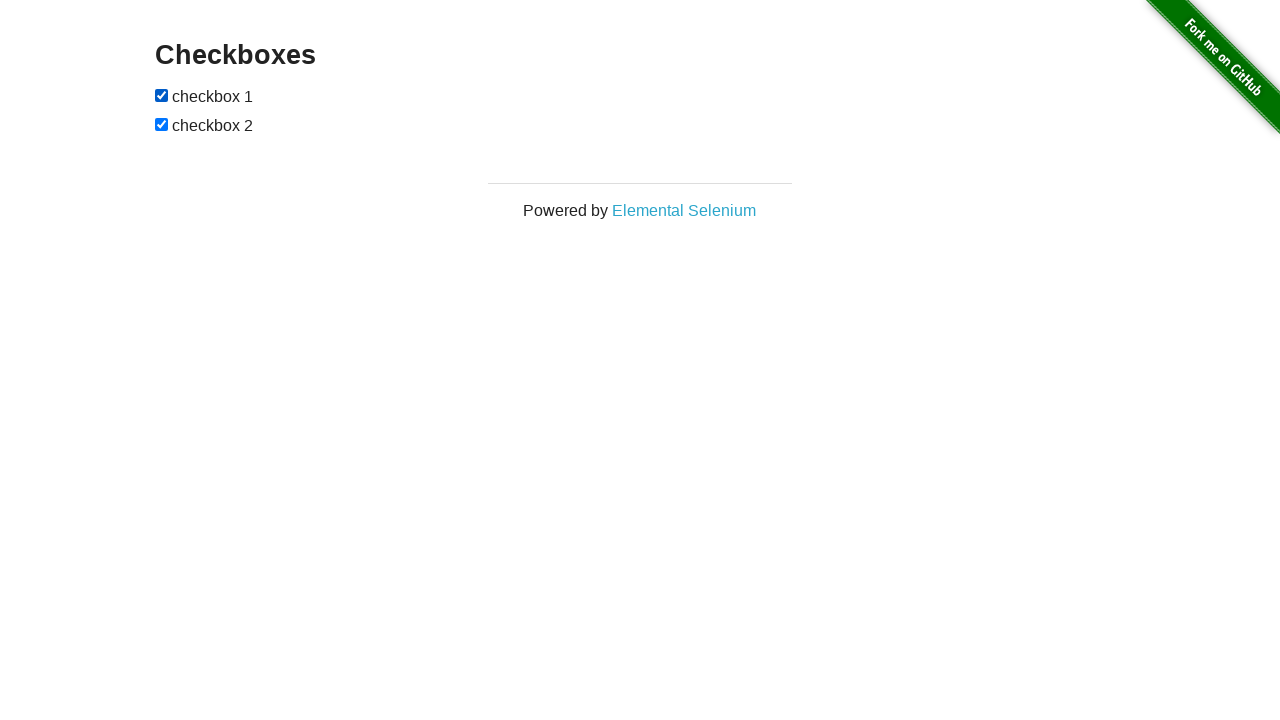

Verified that the first checkbox is now selected
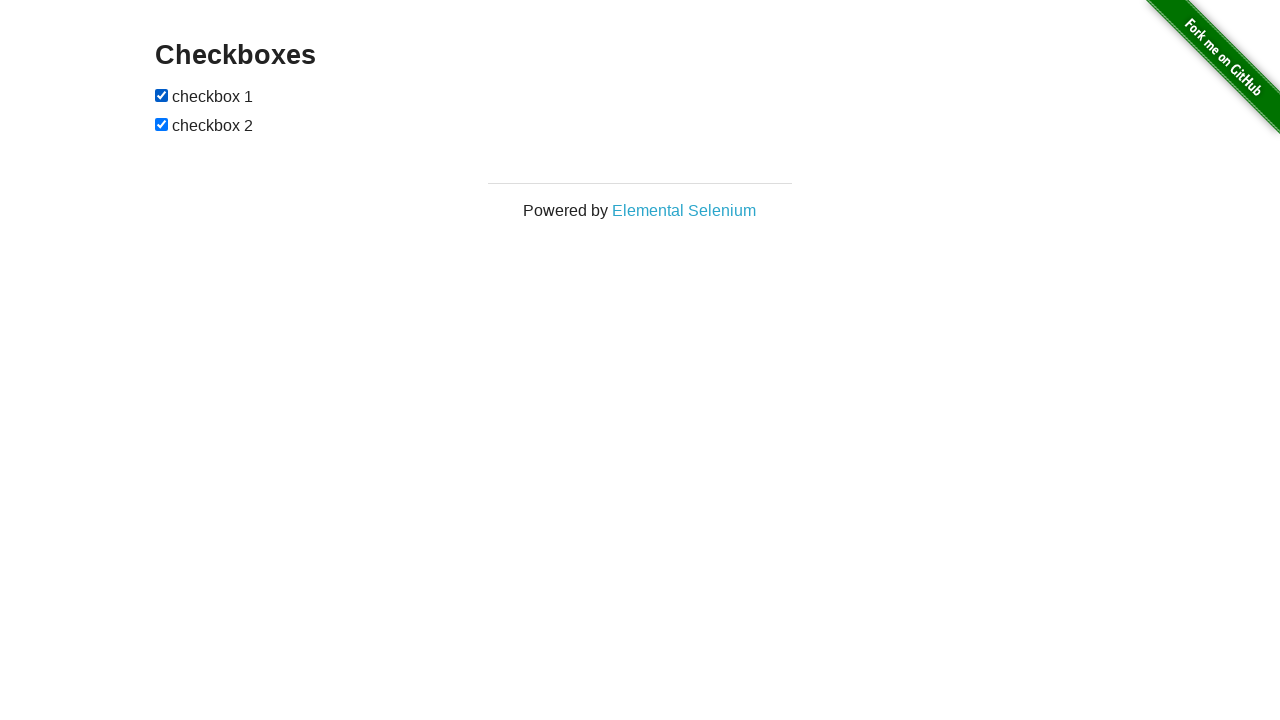

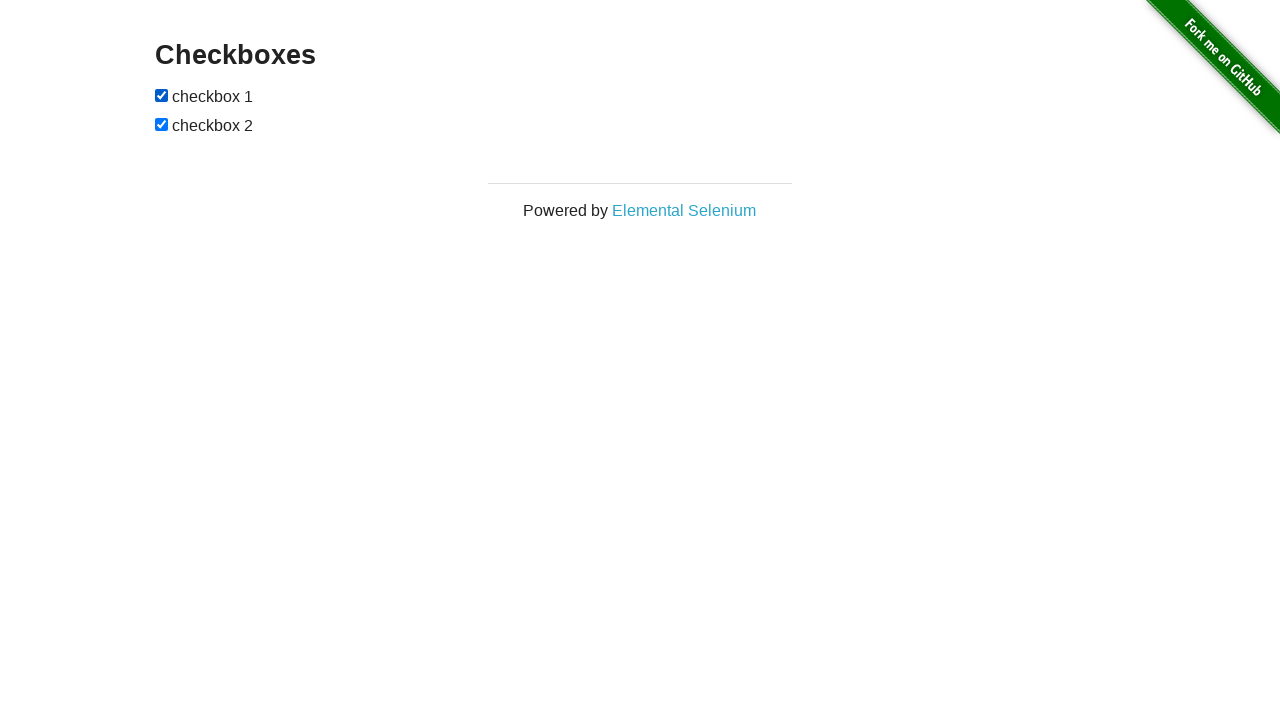